Tests JavaScript alert handling by navigating to the JavaScript alerts page, triggering a simple alert, and accepting it

Starting URL: https://the-internet.herokuapp.com/

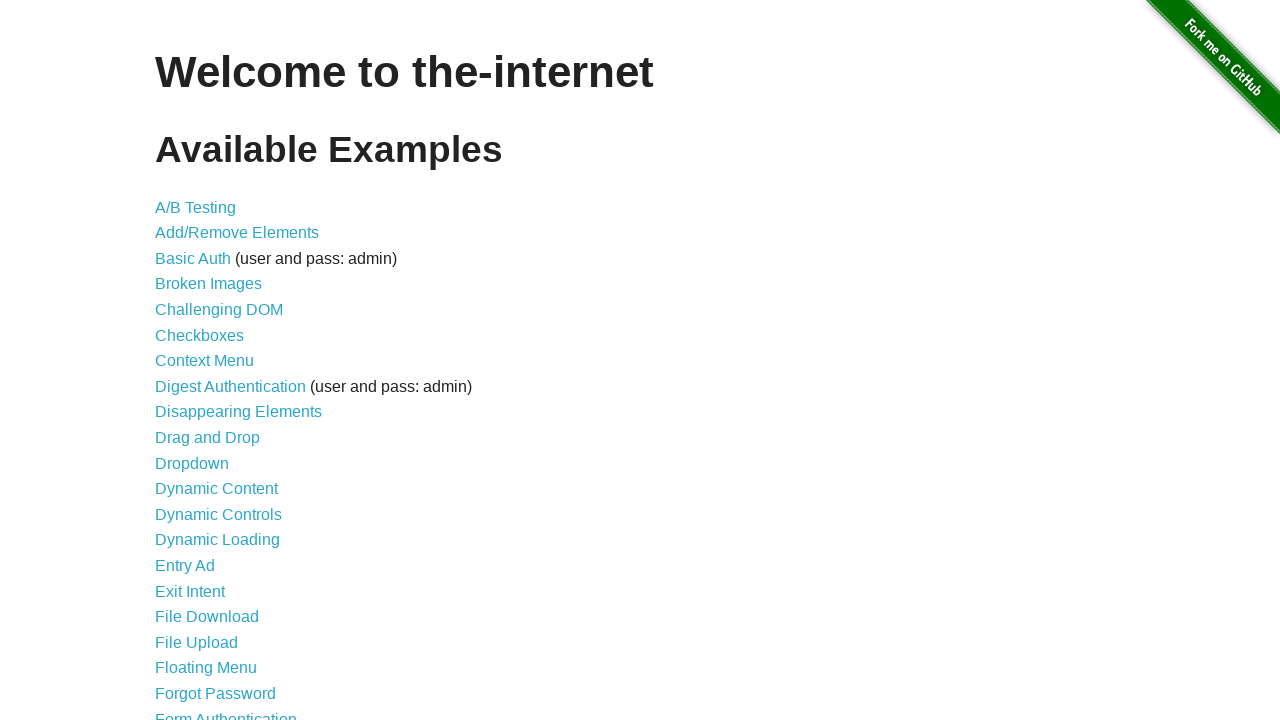

Clicked on JavaScript Alerts link at (214, 361) on xpath=//a[@href='/javascript_alerts']
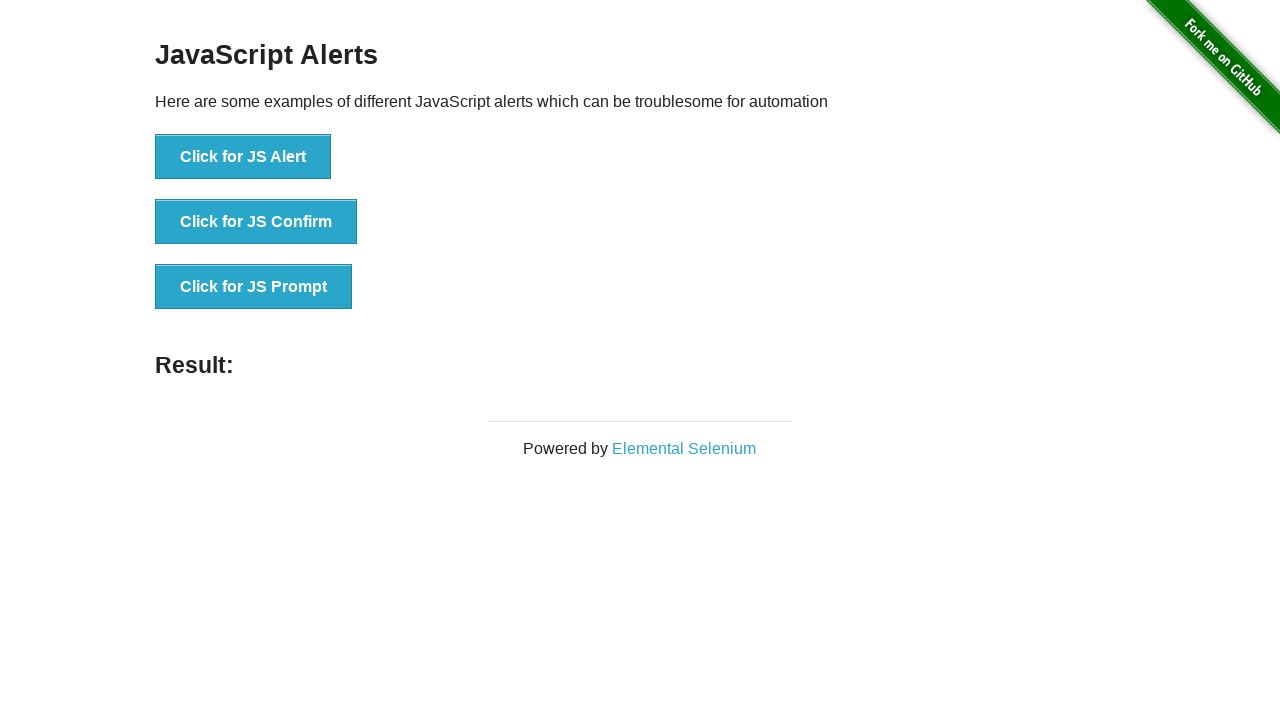

Alert button became visible
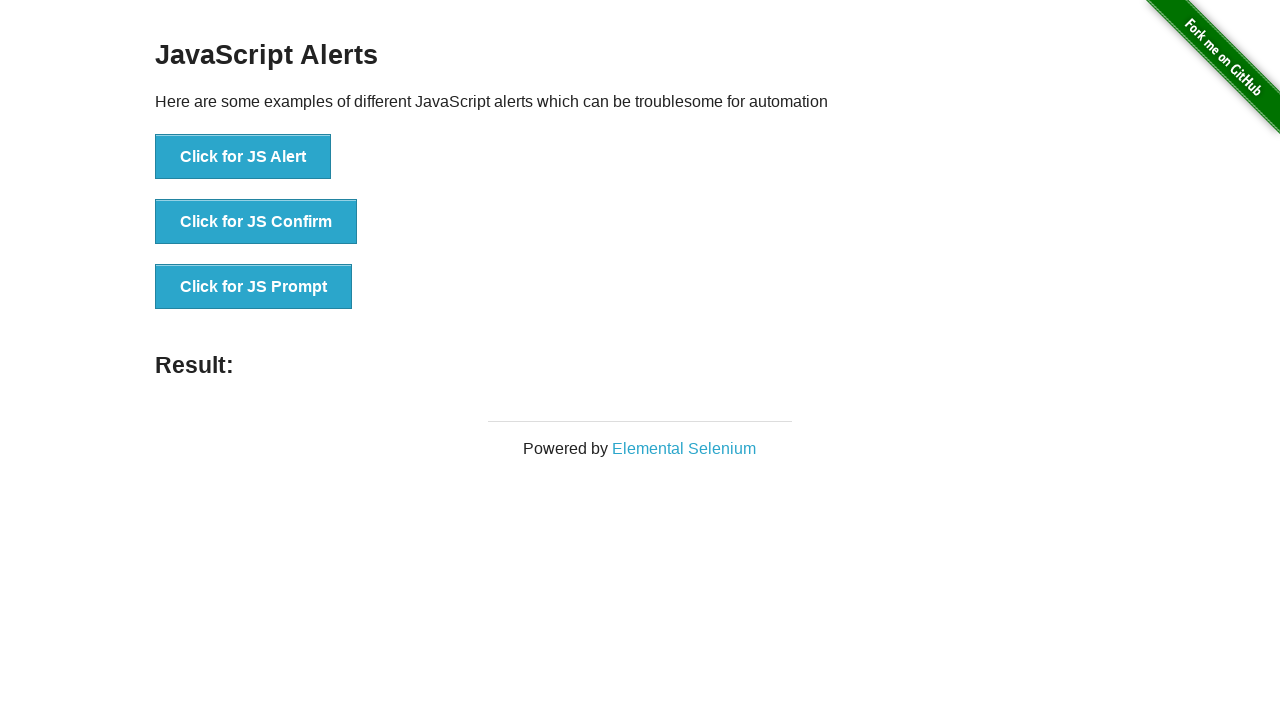

Clicked the alert button to trigger JavaScript alert at (243, 157) on xpath=//button[@onclick='jsAlert()']
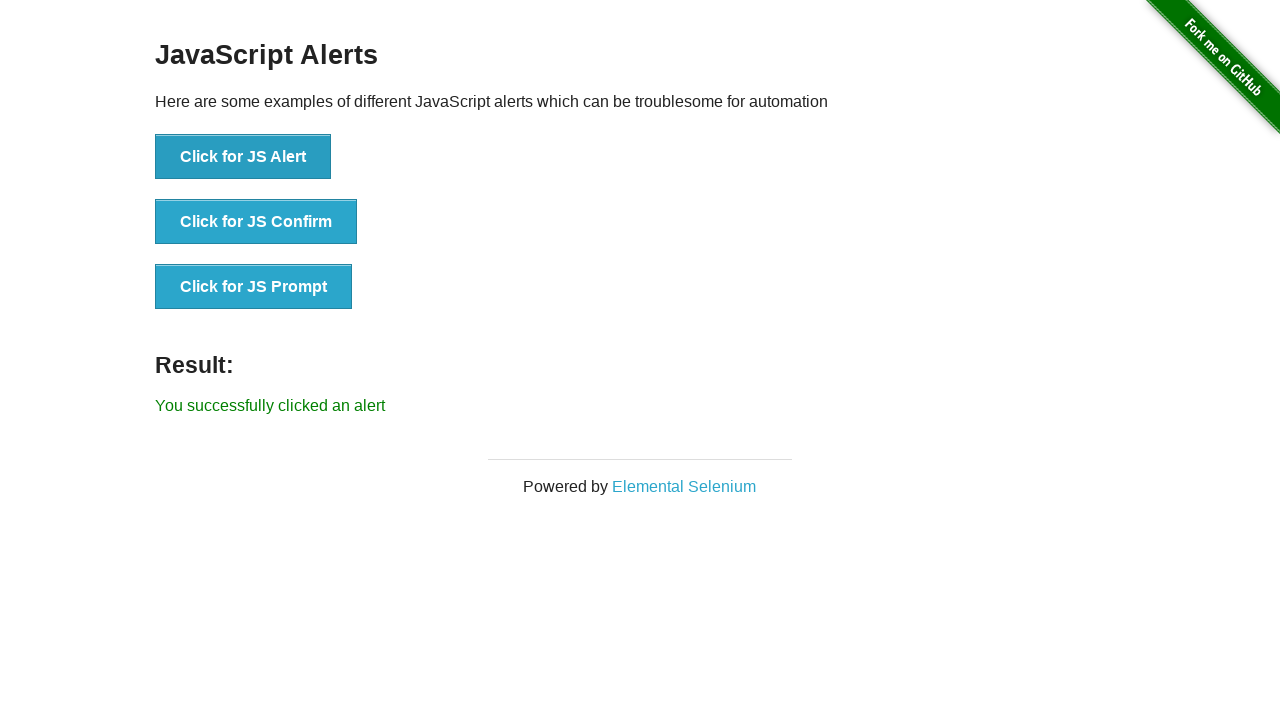

Set up dialog handler and accepted the alert
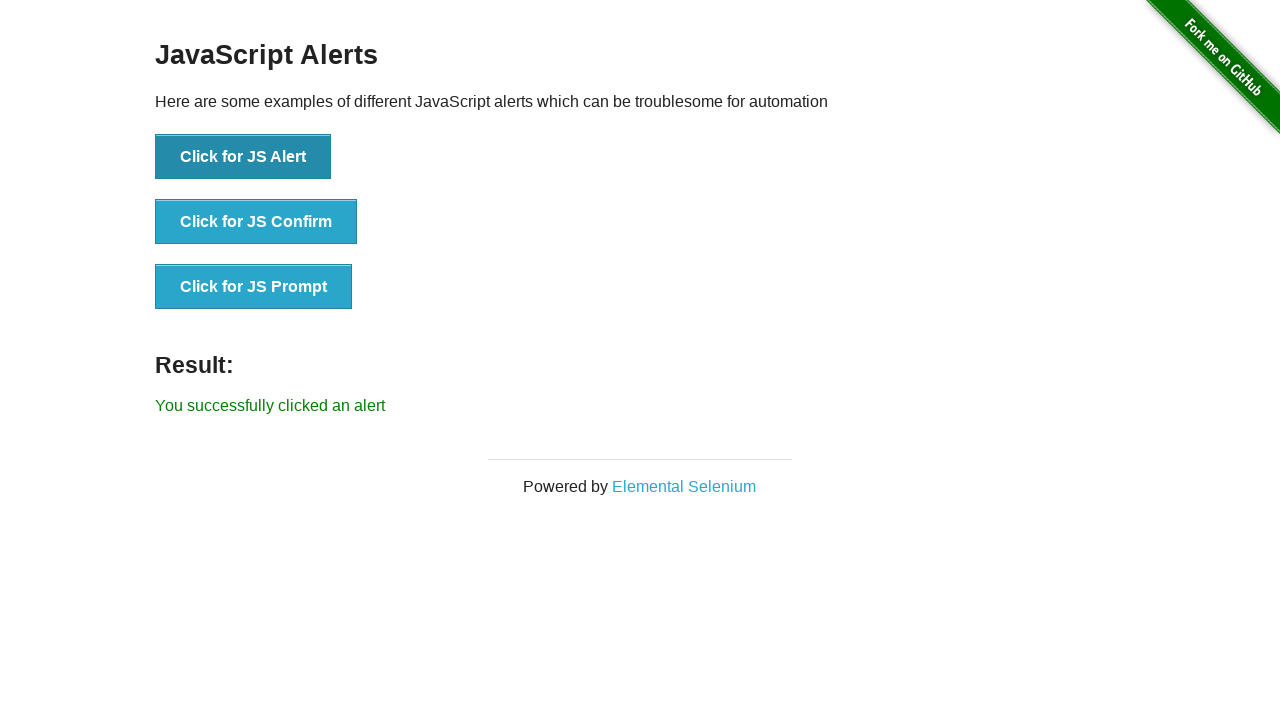

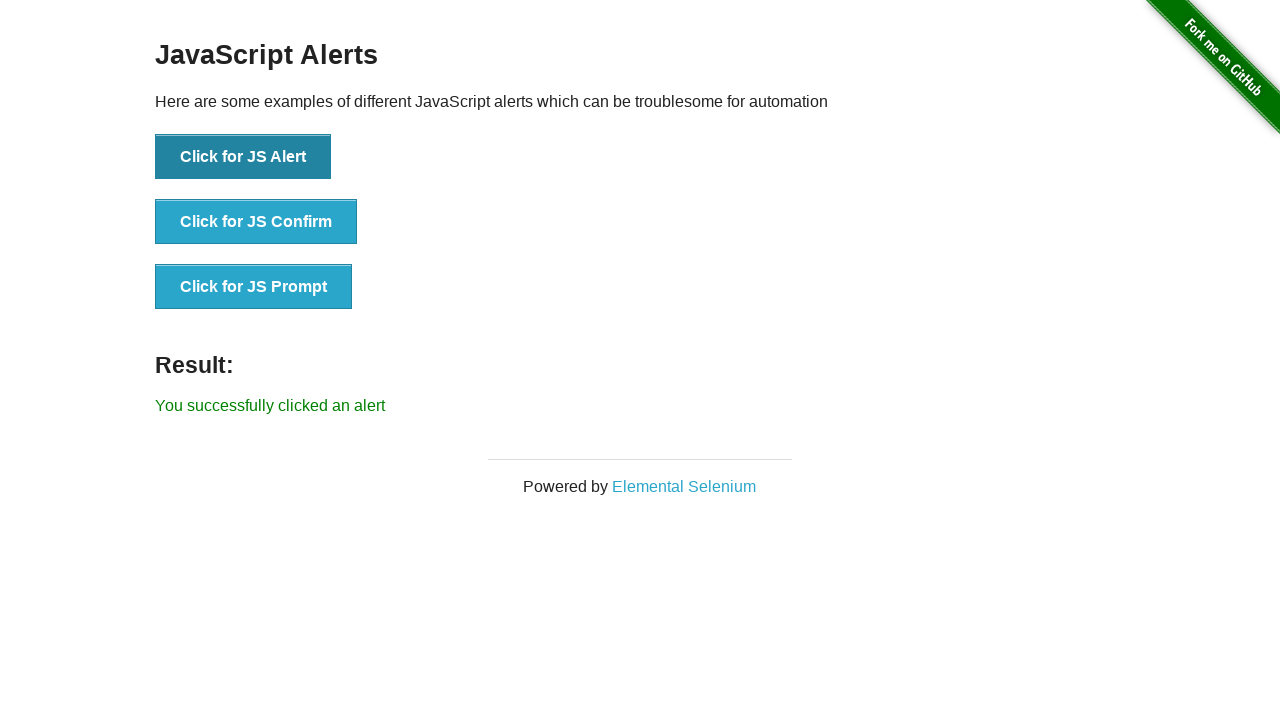